Tests hyperlink navigation by clicking on status code links and verifying URL changes, then navigating back using partial link text.

Starting URL: https://the-internet.herokuapp.com/status_codes

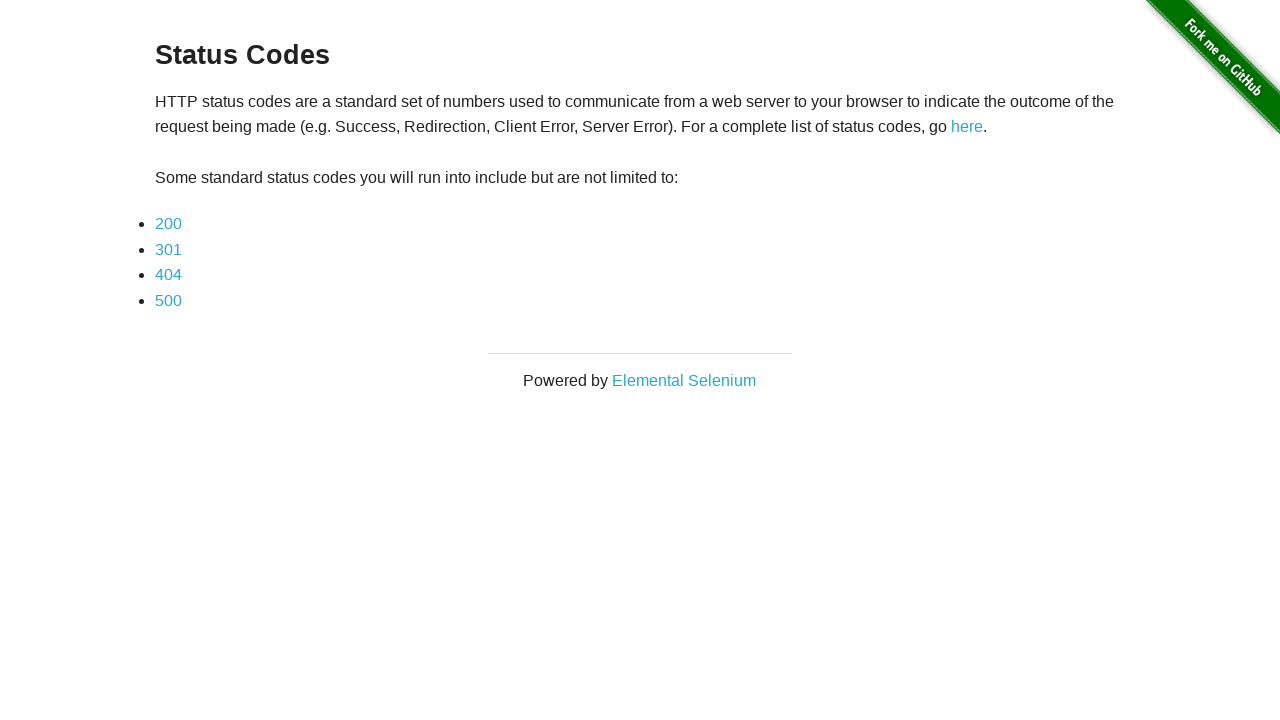

Verified initial URL is https://the-internet.herokuapp.com/status_codes
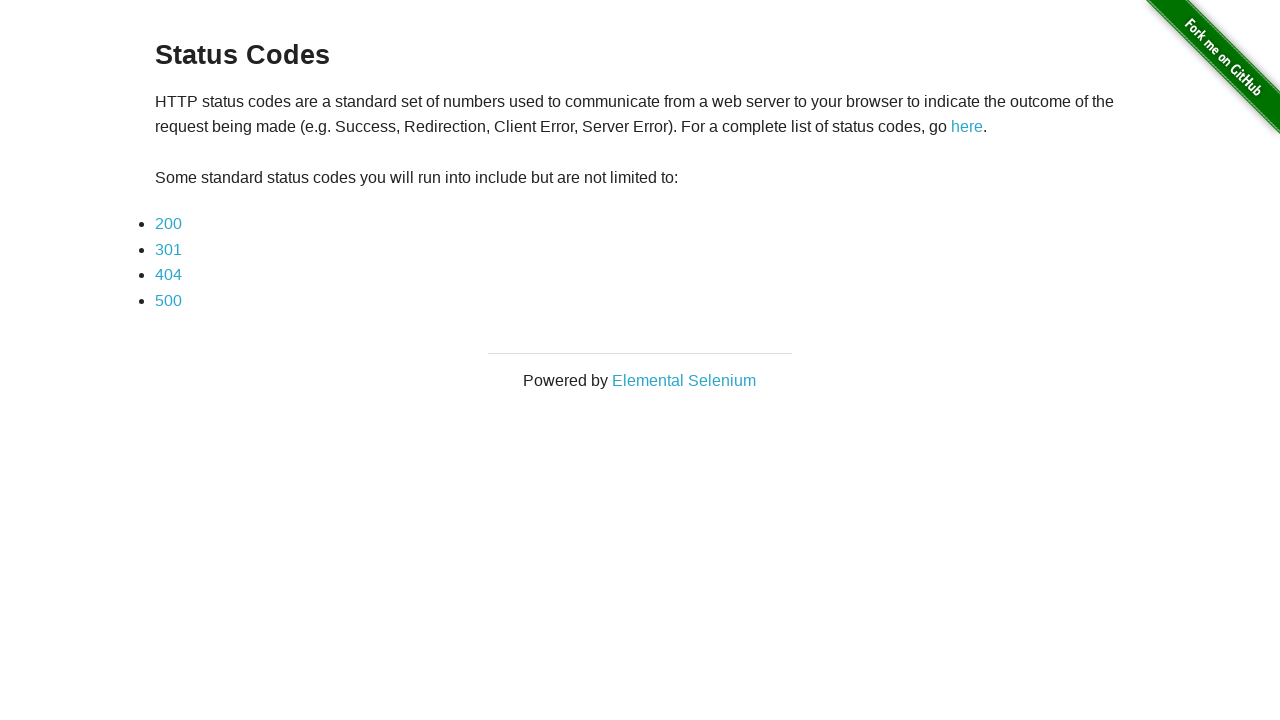

Clicked on the '200' status code link at (168, 224) on text=200
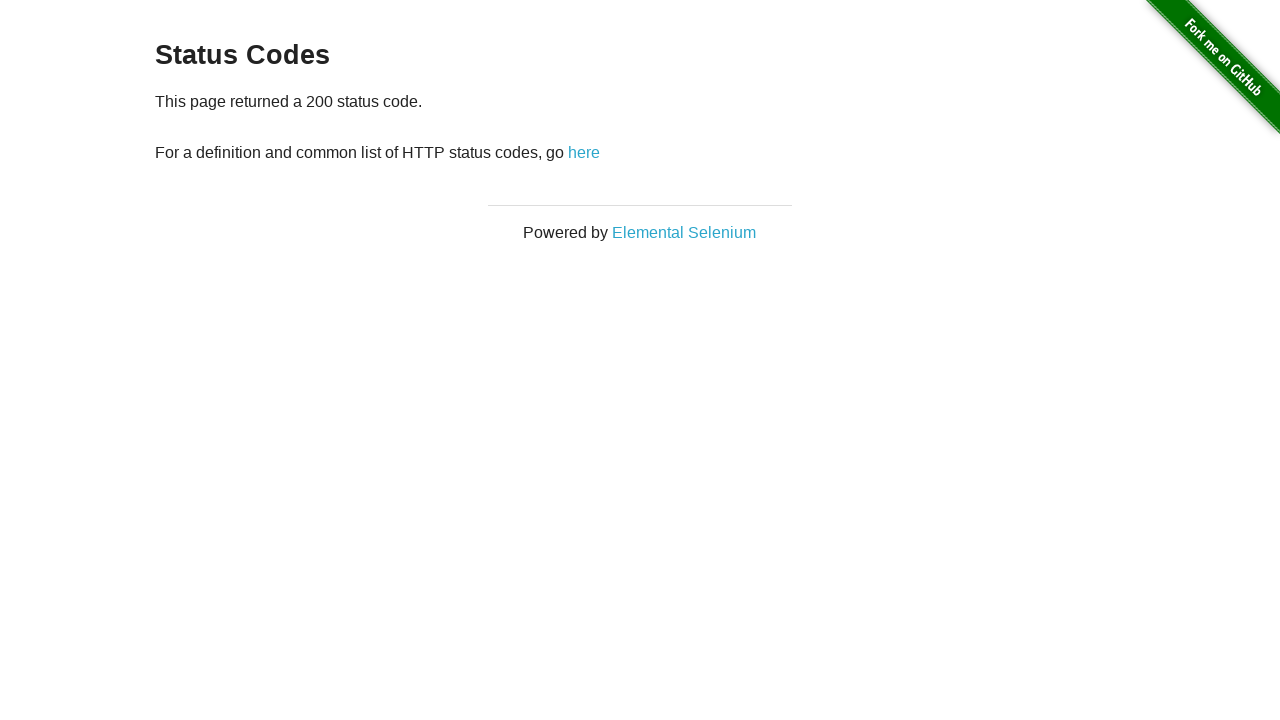

Waited for navigation to status code 200 page
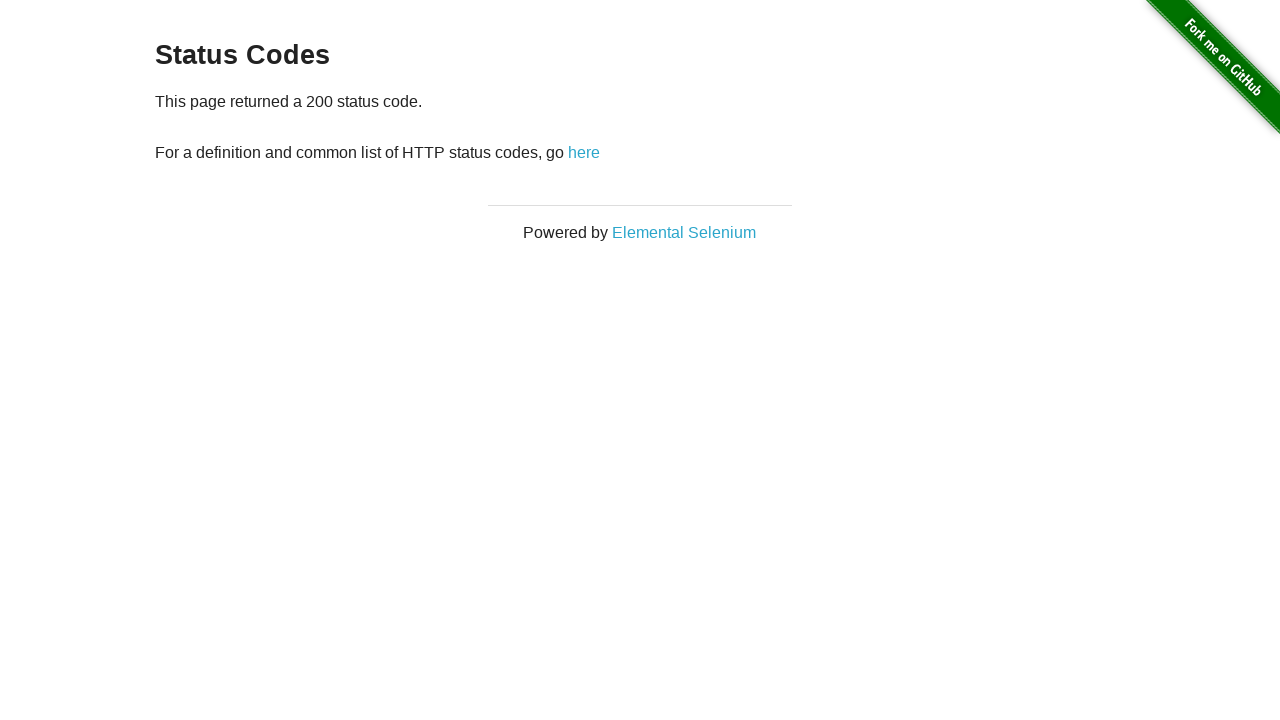

Verified URL changed to https://the-internet.herokuapp.com/status_codes/200
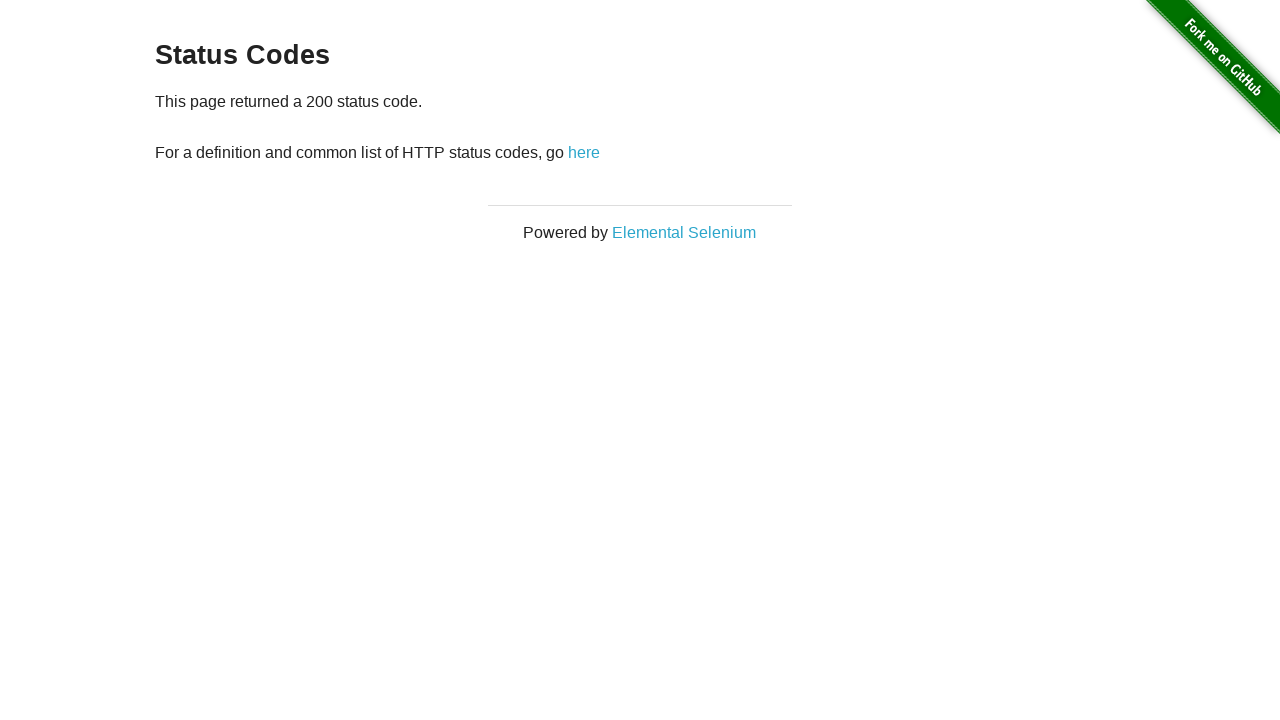

Verified 'Status Codes' title is visible on the page
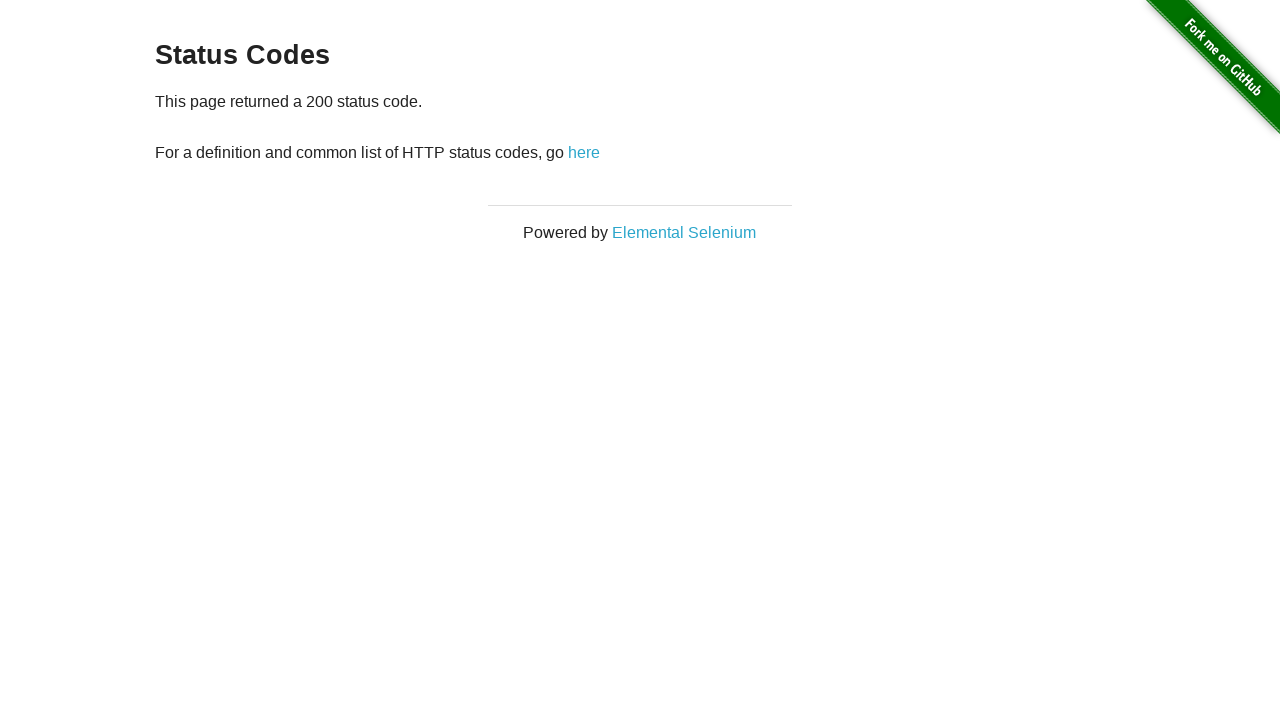

Clicked on the 'here' hyperlink to navigate back at (584, 152) on a:has-text('here')
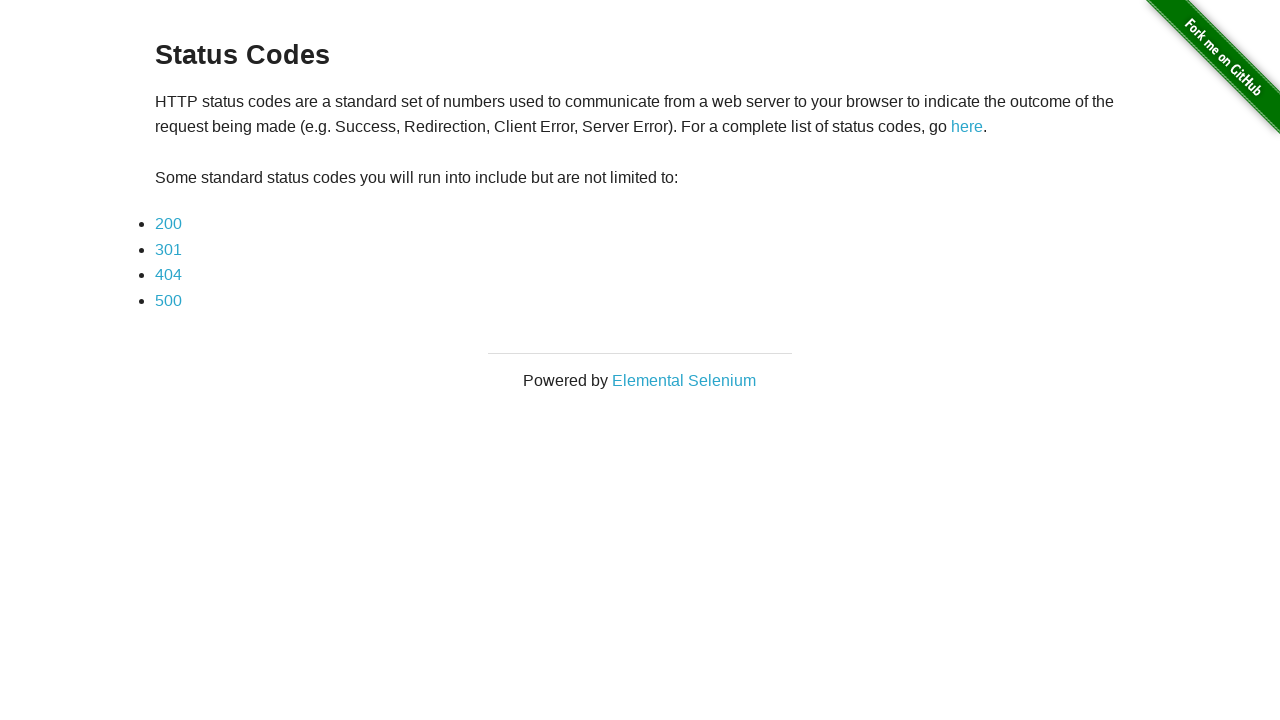

Waited for navigation back to status codes page
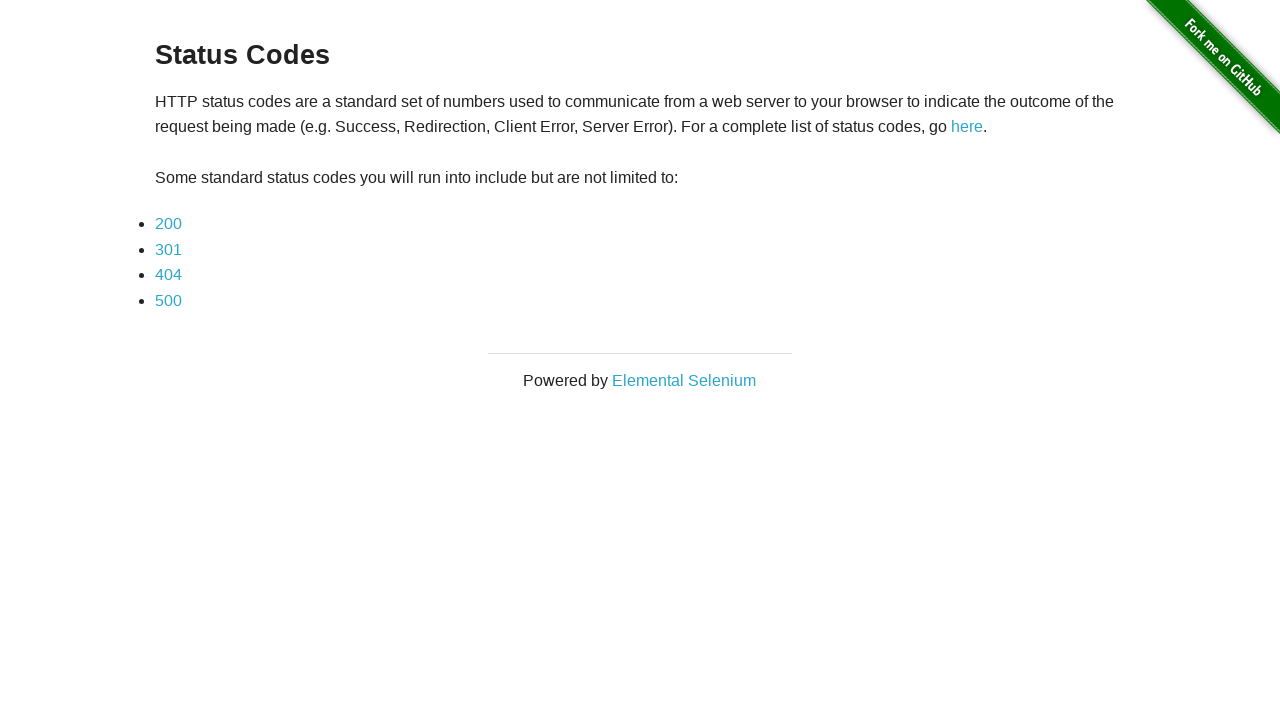

Verified URL returned to https://the-internet.herokuapp.com/status_codes
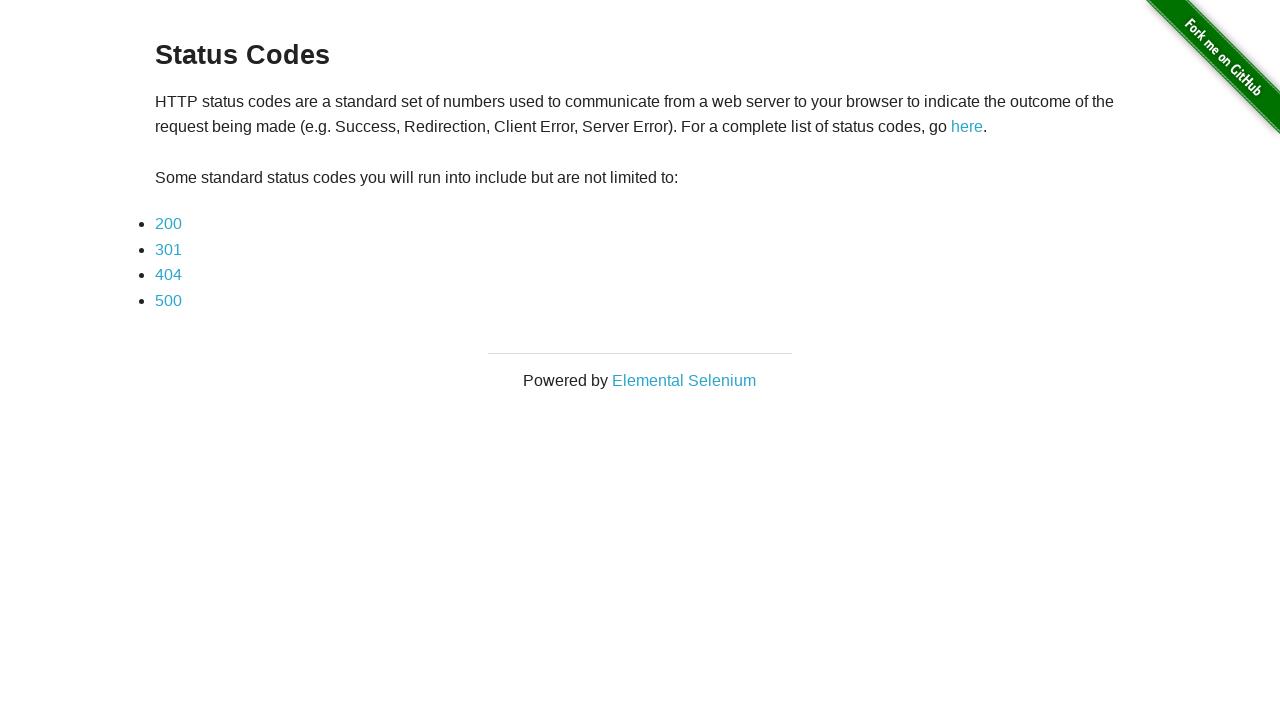

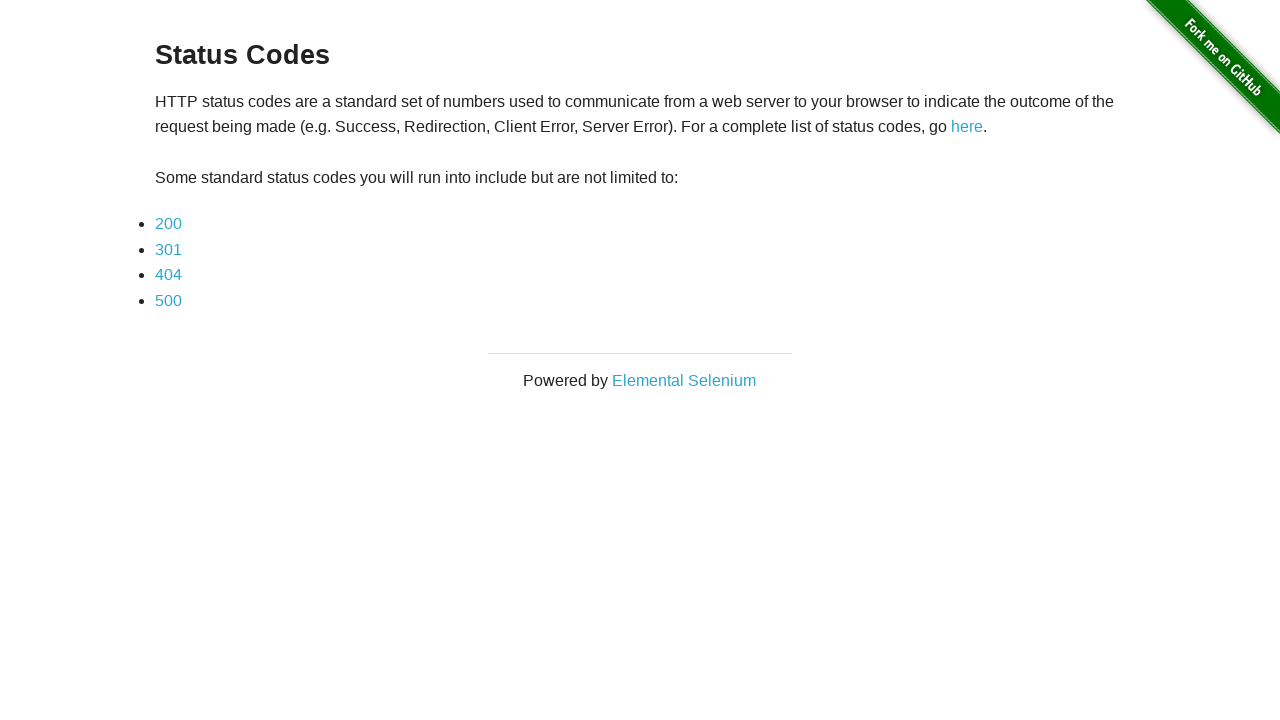